Tests element visibility by checking if the Login button is displayed on the OrangeHRM login page

Starting URL: https://opensource-demo.orangehrmlive.com/web/index.php/auth/login

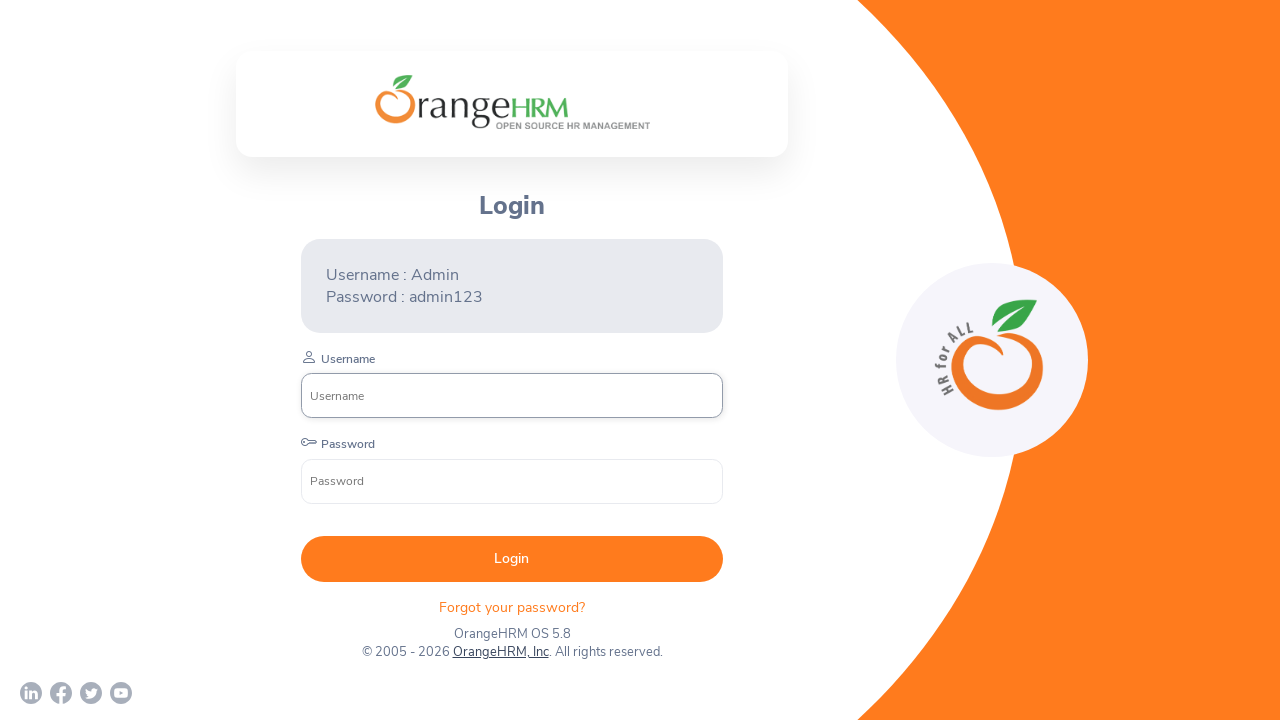

Located the Login button element using XPath
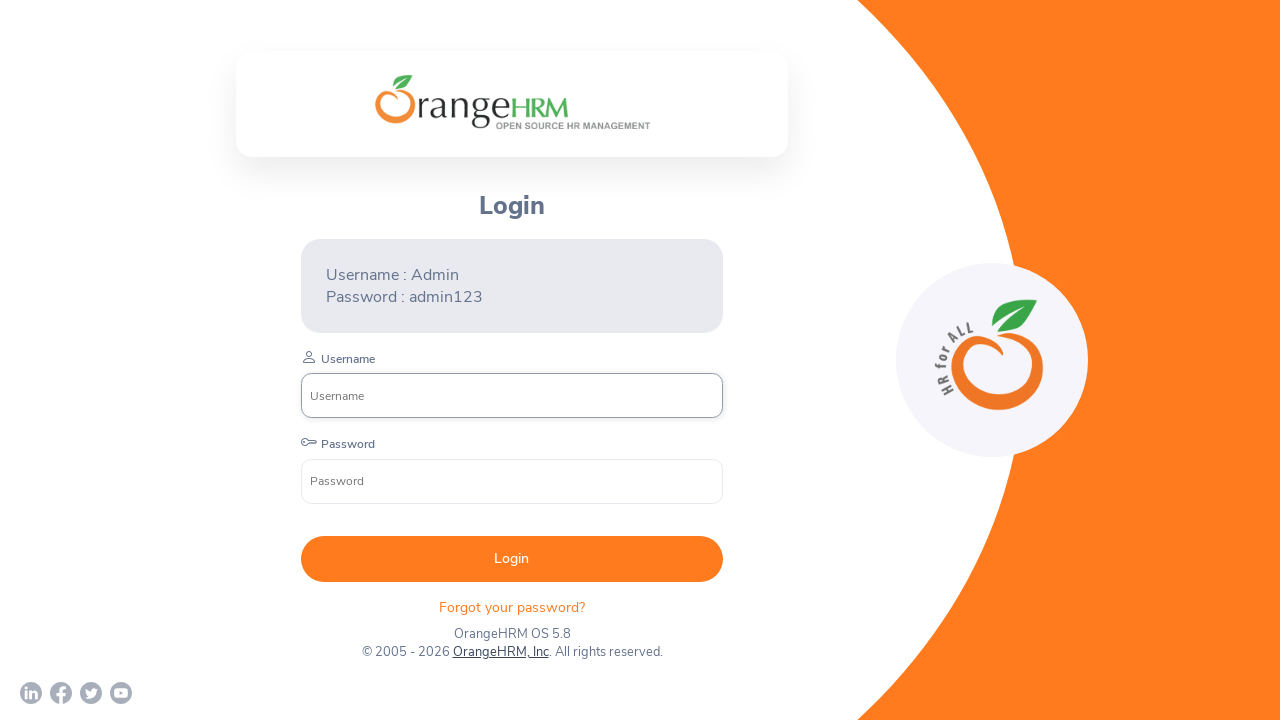

Login button became visible
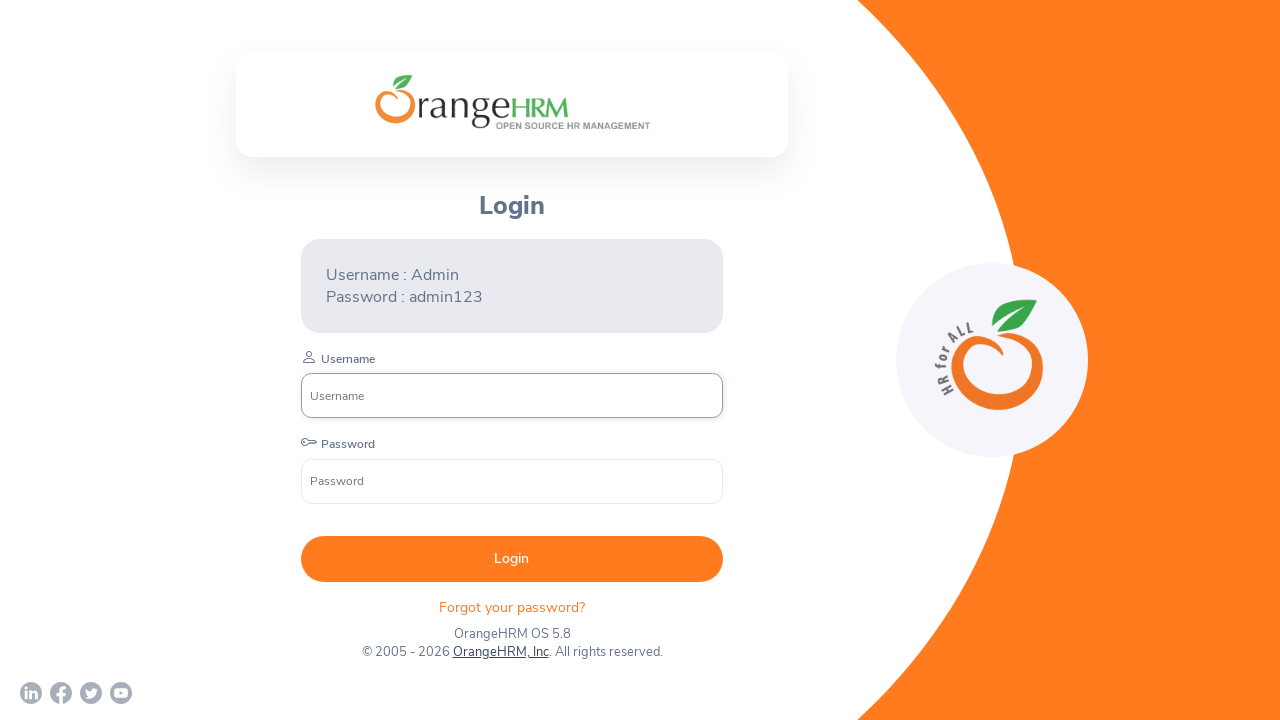

Checked if Login button is displayed
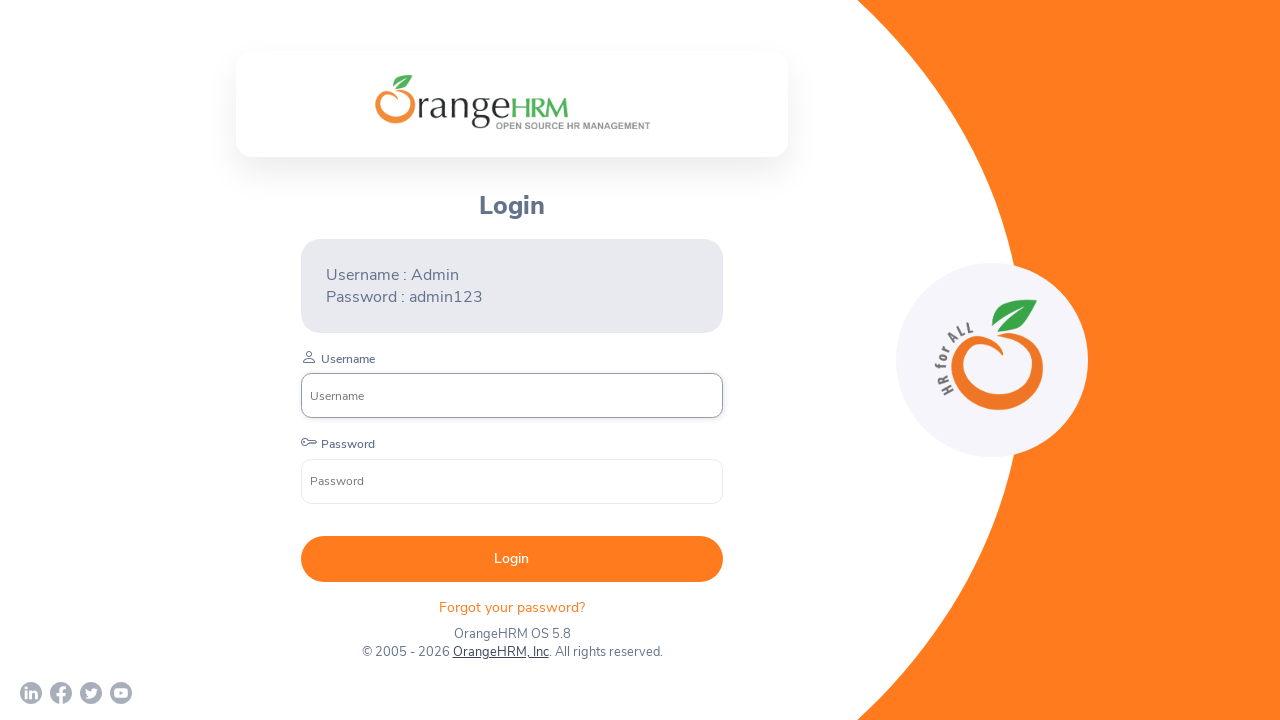

Printed verification result: Login button is displayed = True
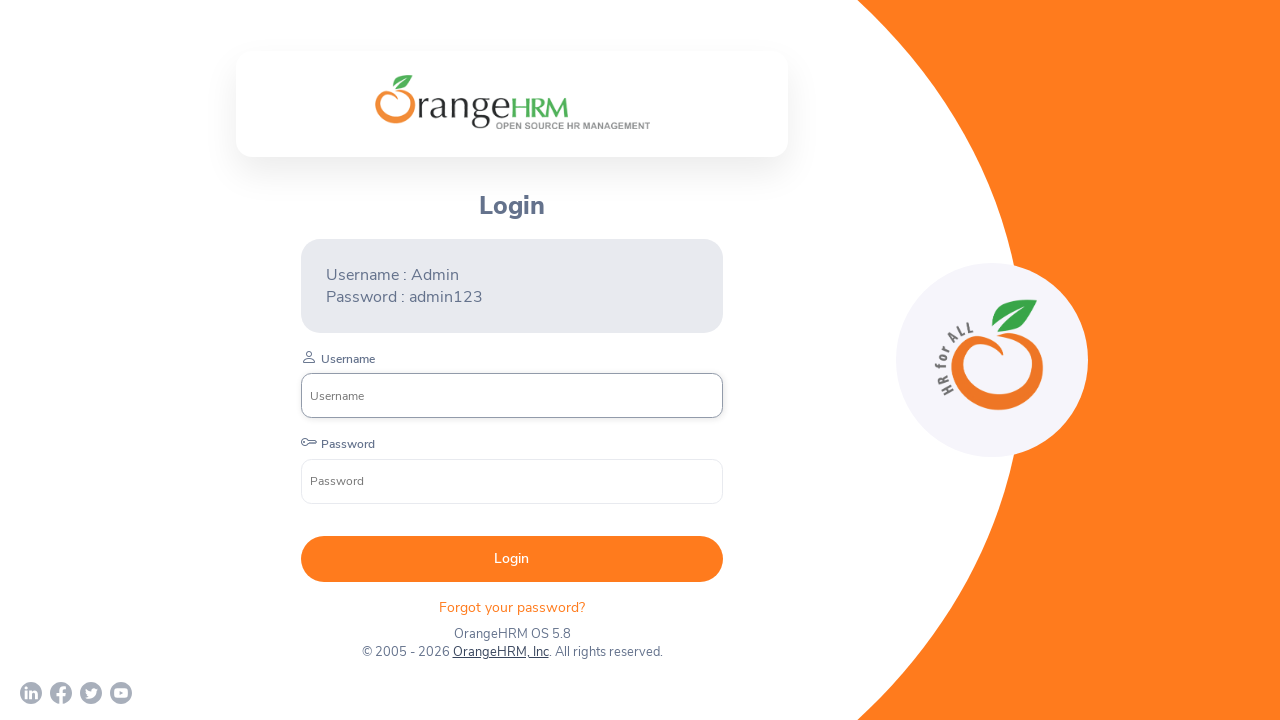

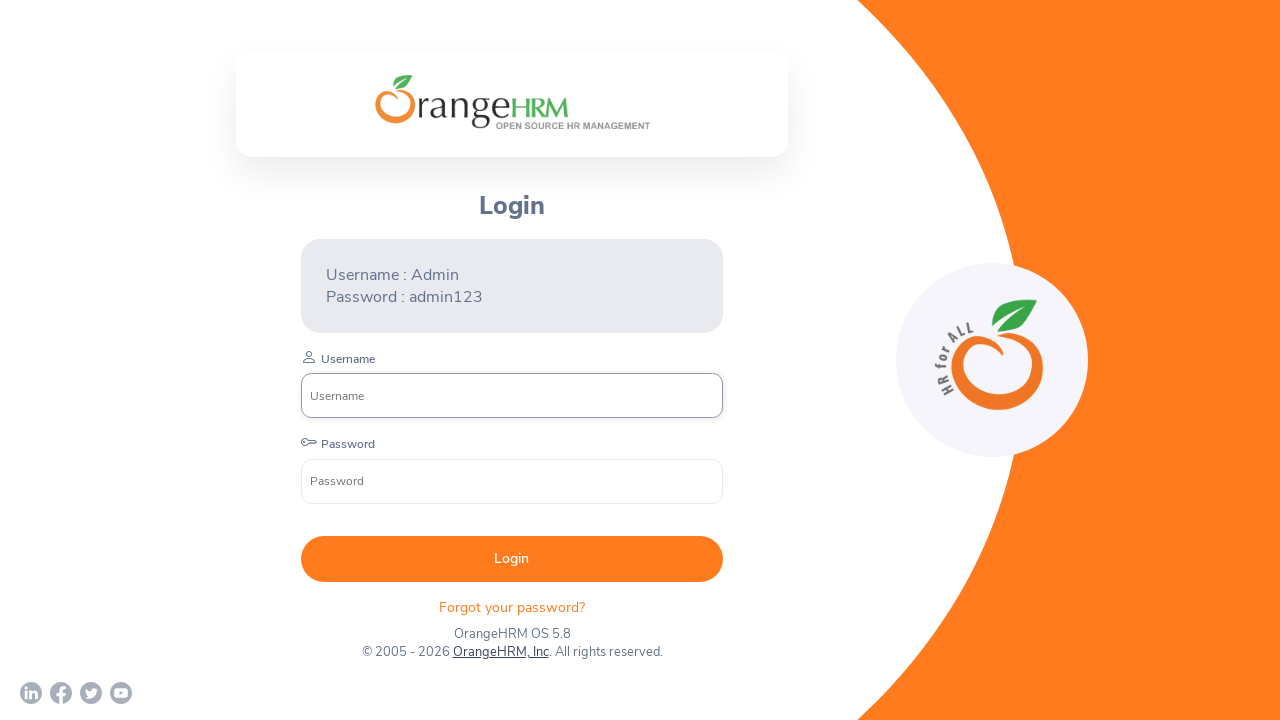